Verifies that an image on the rotary decompaction page has alt text attribute

Starting URL: https://www.andreandson.com/rotary-decompaction

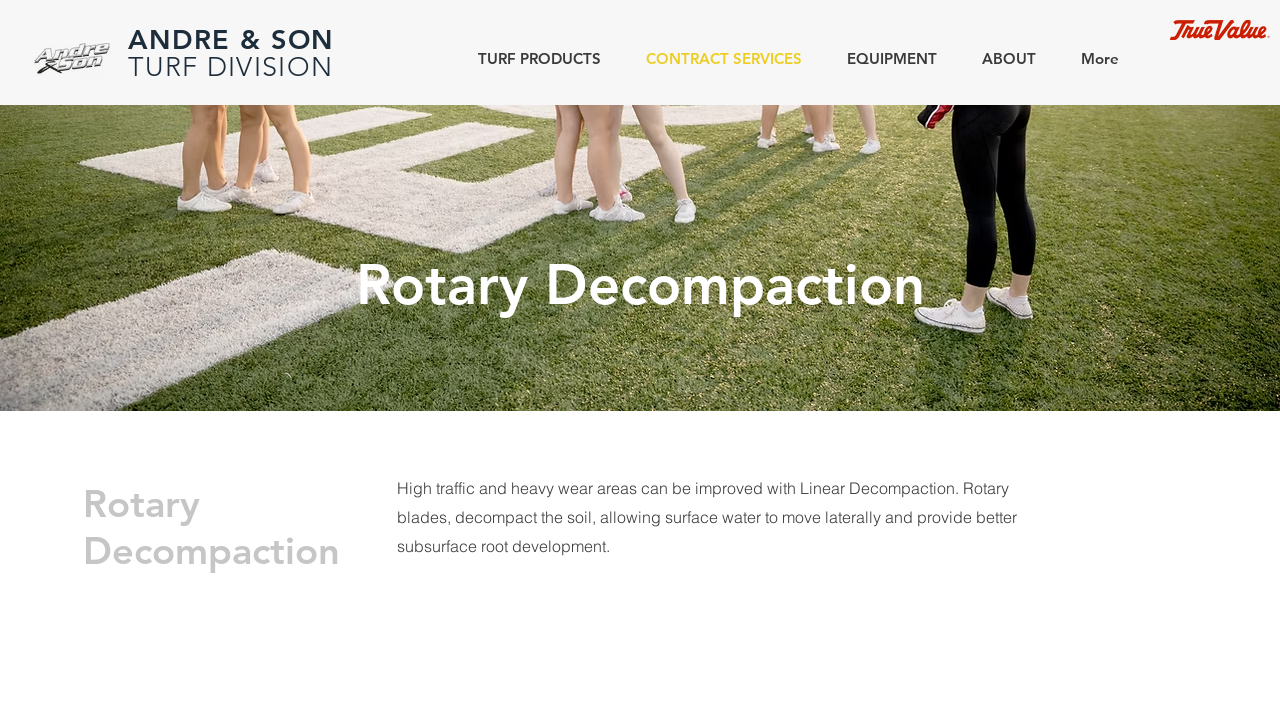

Navigated to rotary decompaction page
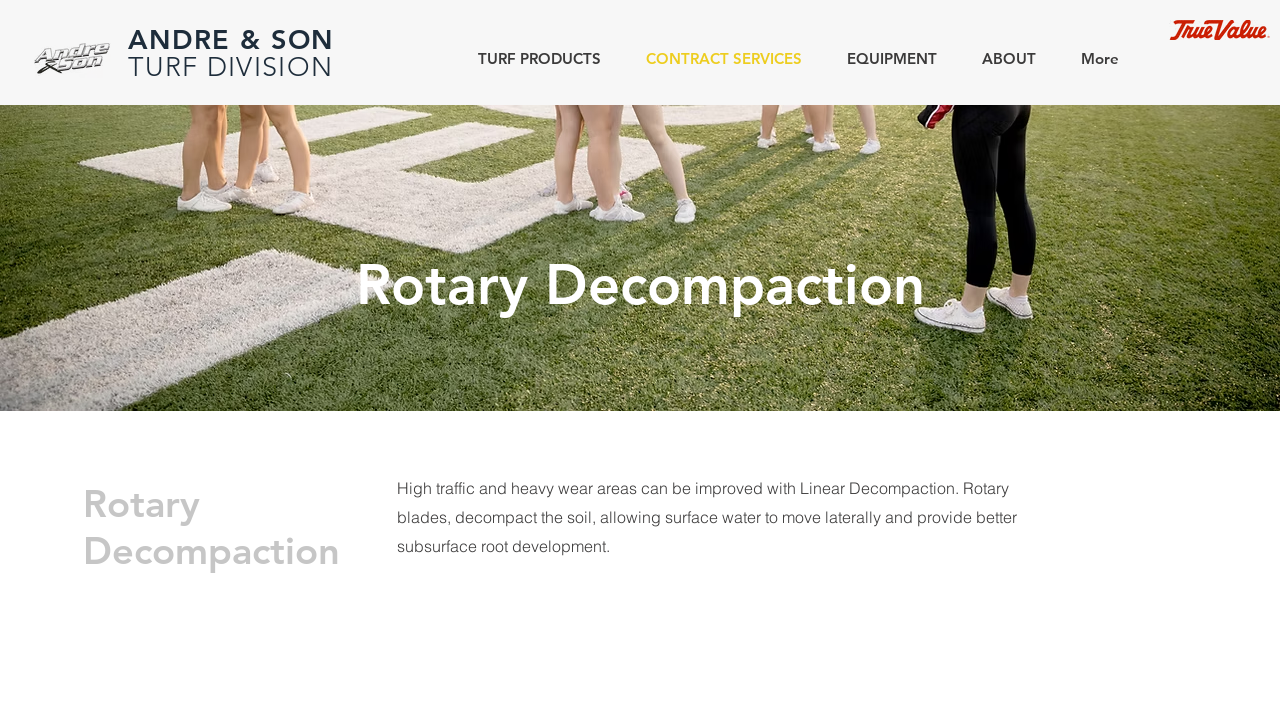

Located image with alt text 'Cheer Practice'
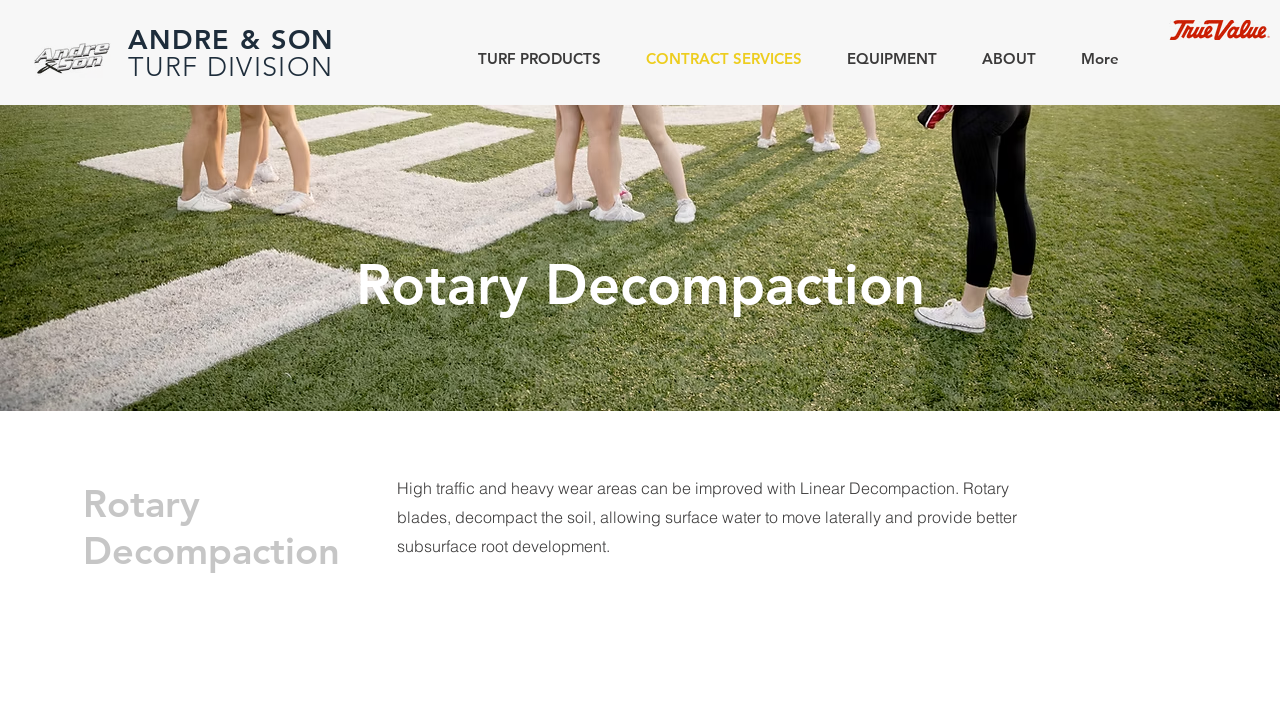

Verified that image has alt text attribute
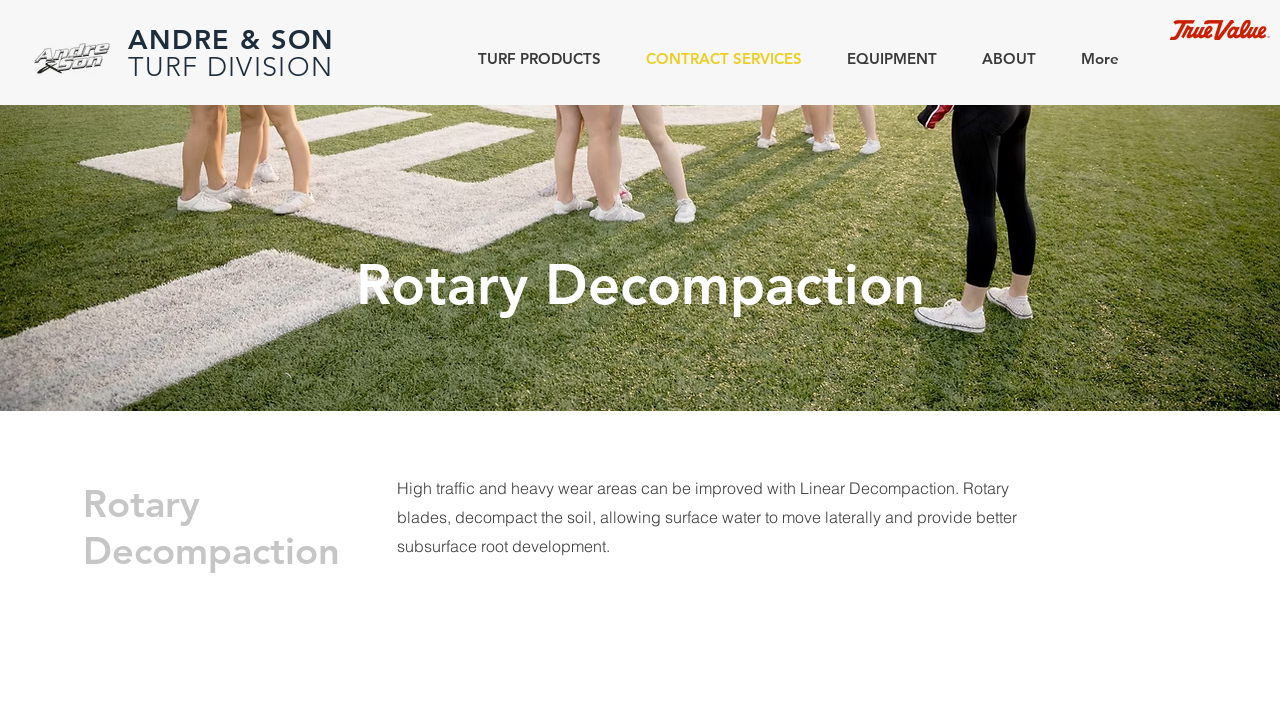

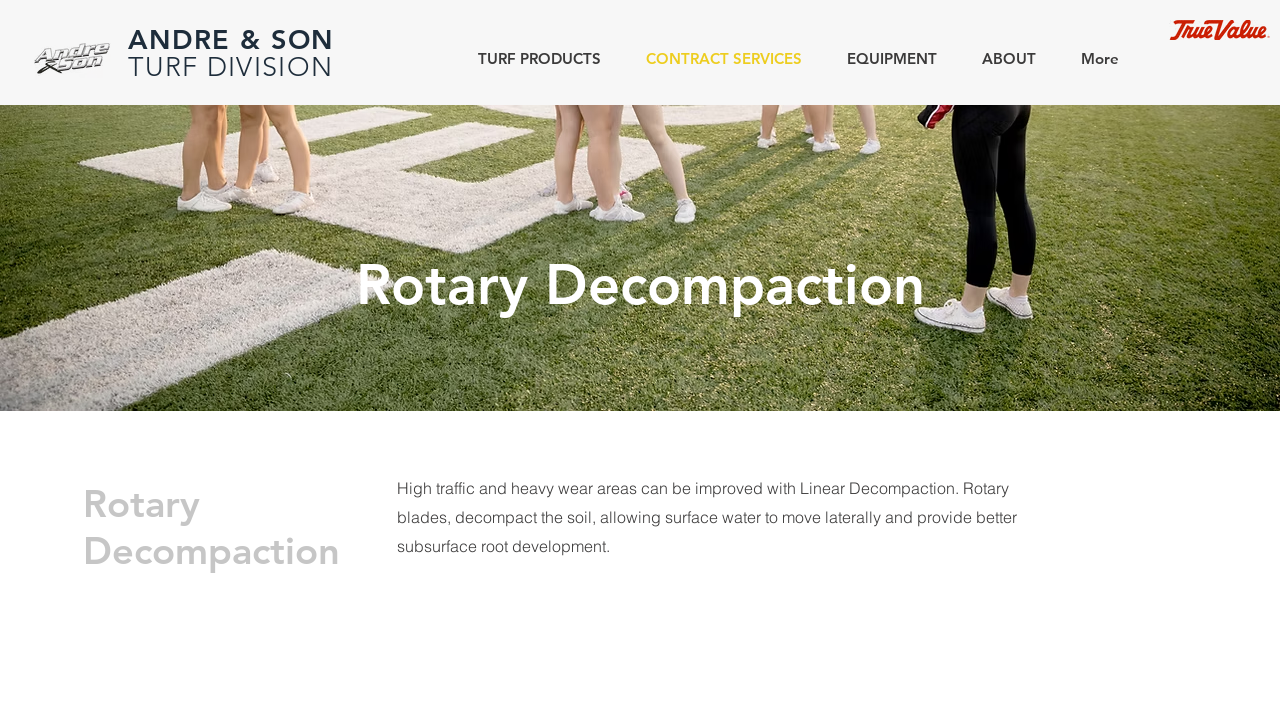